Tests copy-paste functionality by filling a username field on a demo form using keyboard shortcuts

Starting URL: https://demoqa.com/text-box

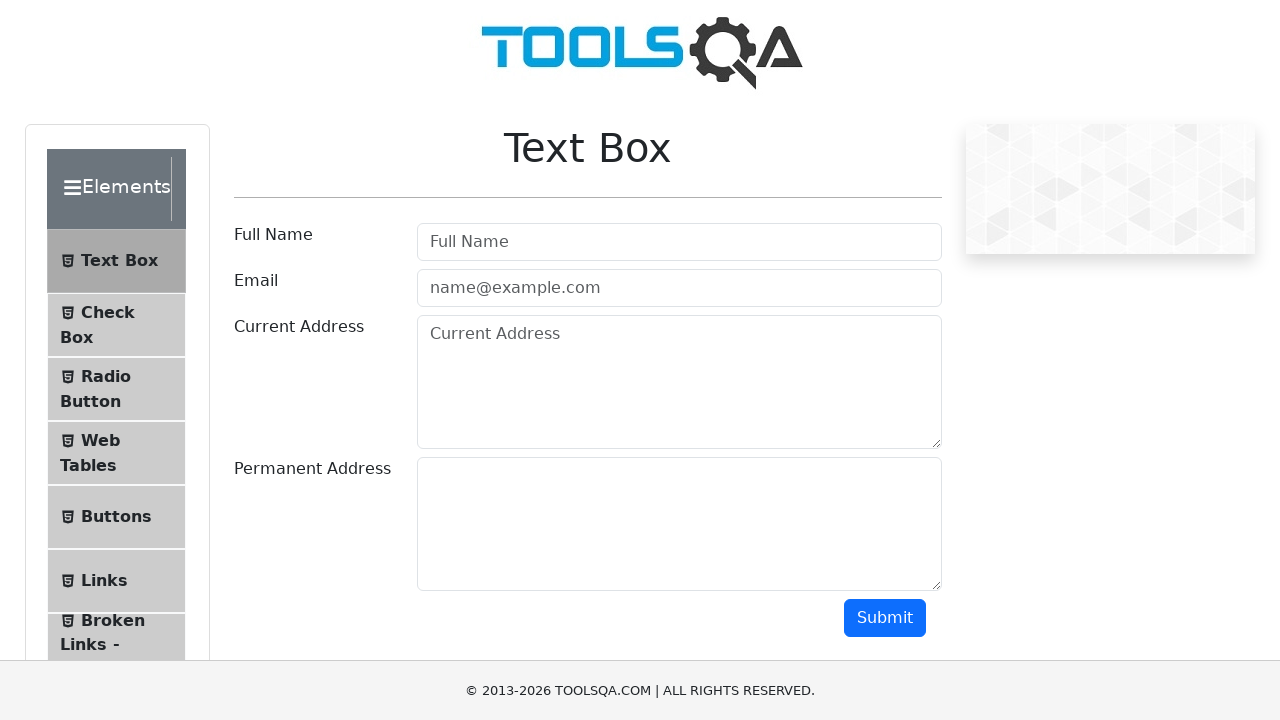

Clicked on username field to focus it at (679, 242) on #userName
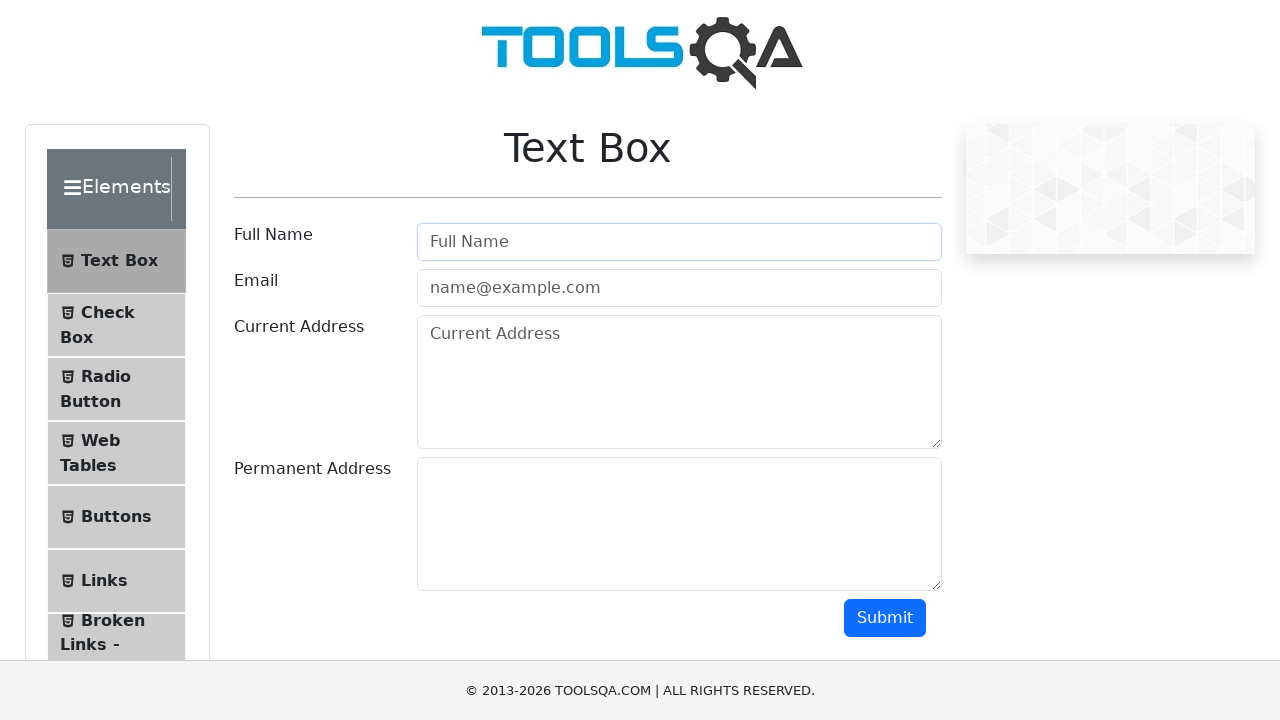

Filled username field with 'abcd' using copy-paste simulation on #userName
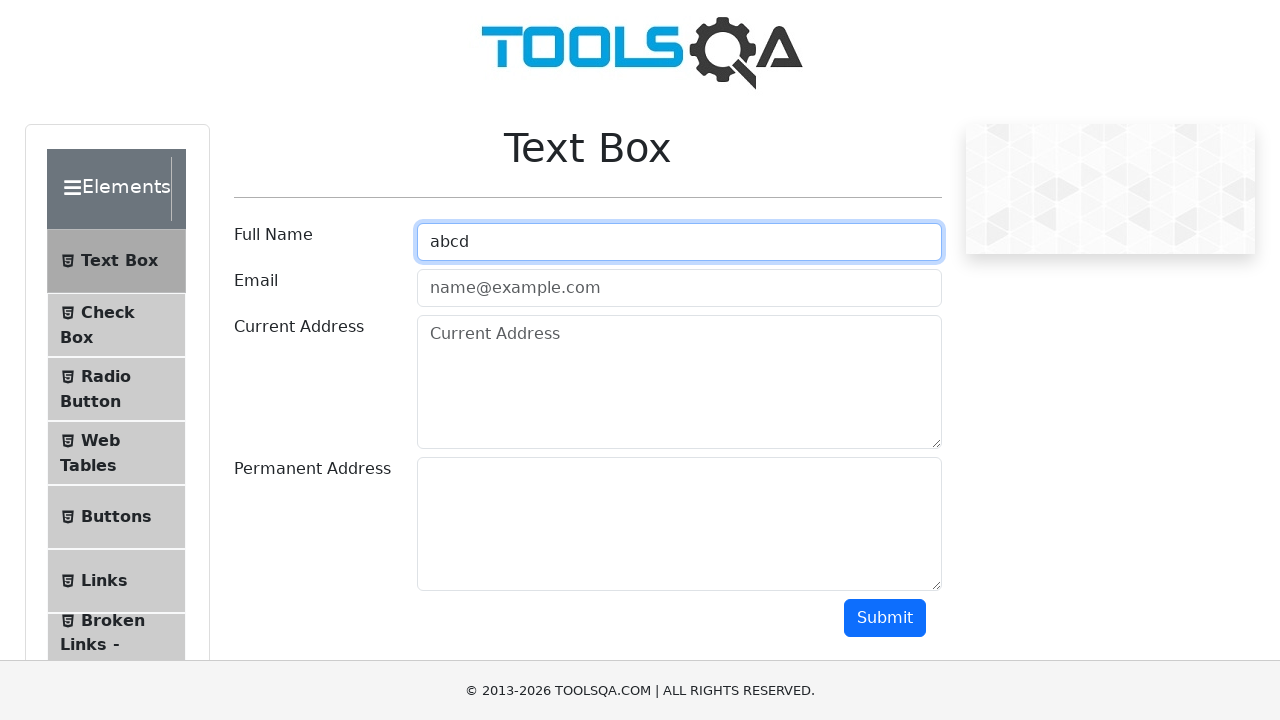

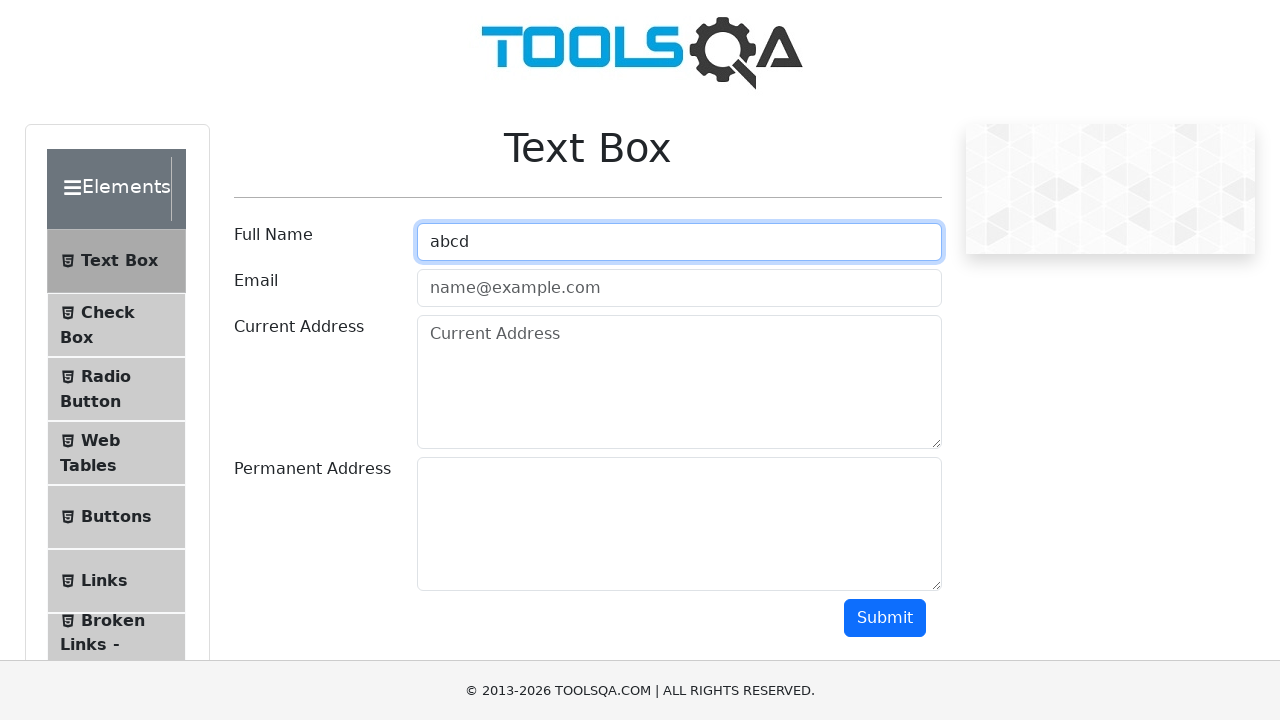